Navigates to the W3Schools Bootstrap tables tutorial page and verifies that the example table is present and contains rows with data.

Starting URL: https://www.w3schools.com/bootstrap/bootstrap_tables.asp

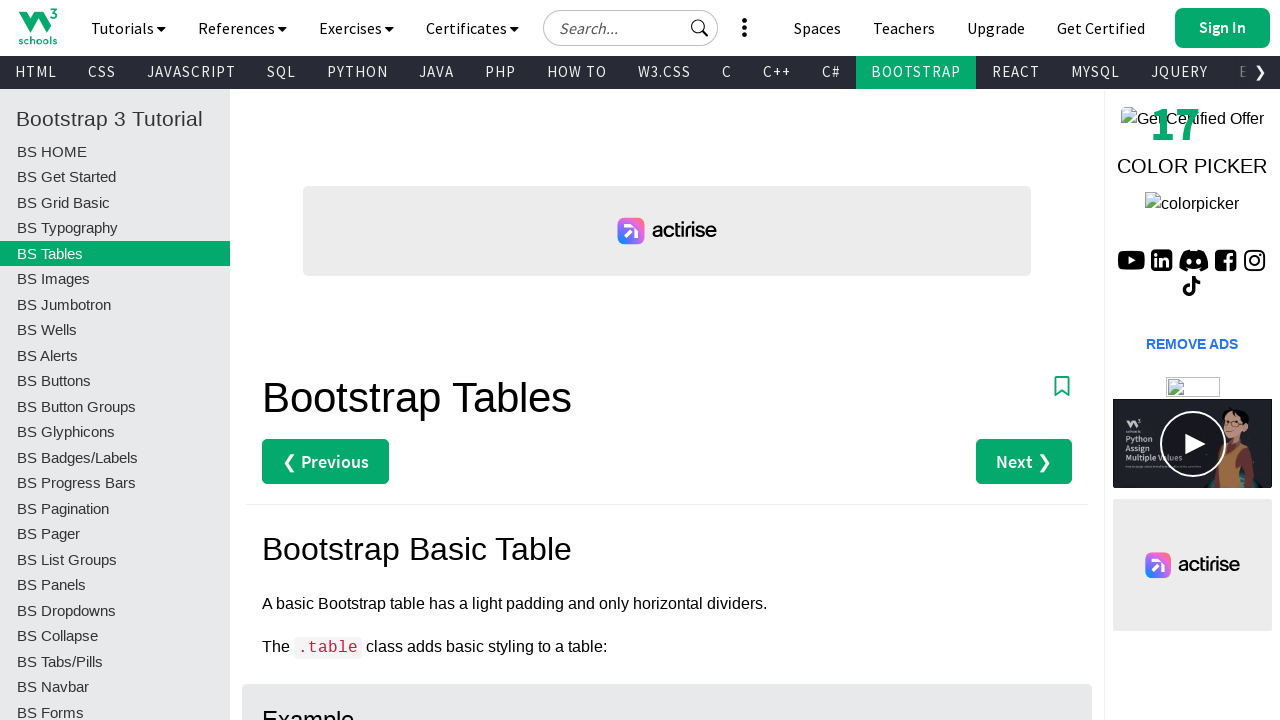

Navigated to W3Schools Bootstrap tables tutorial page
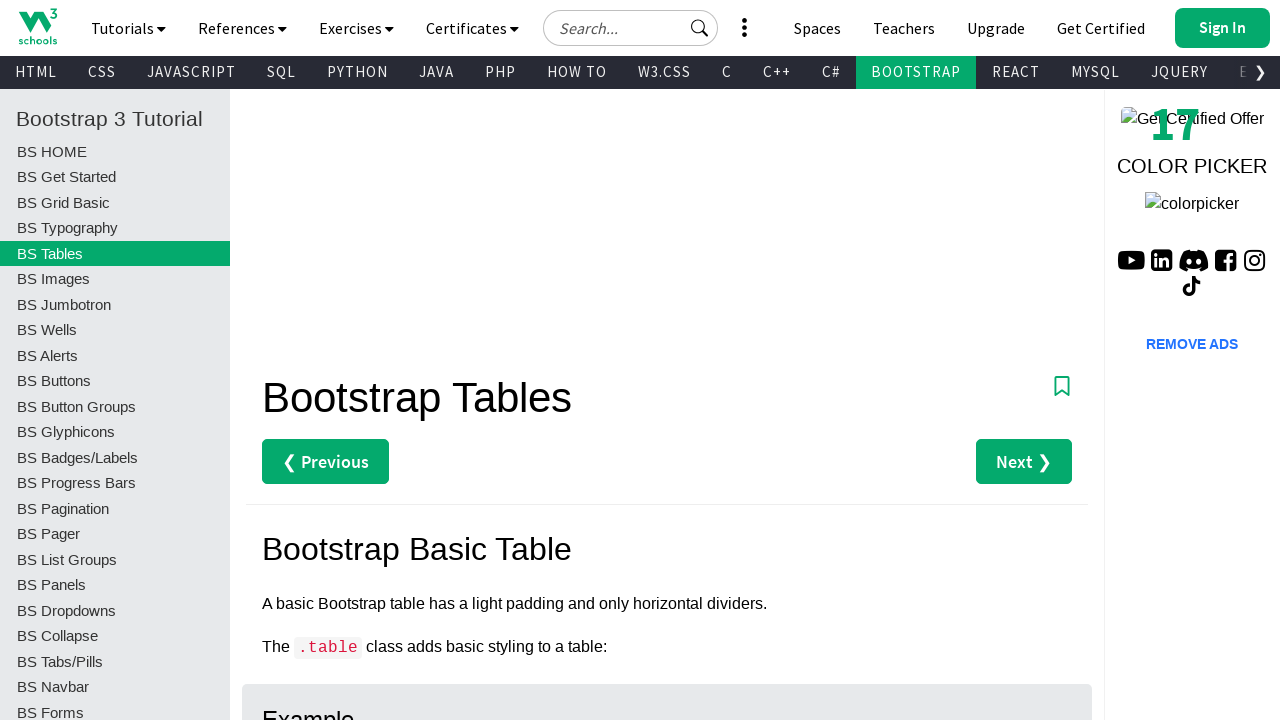

First Bootstrap table loaded and became visible
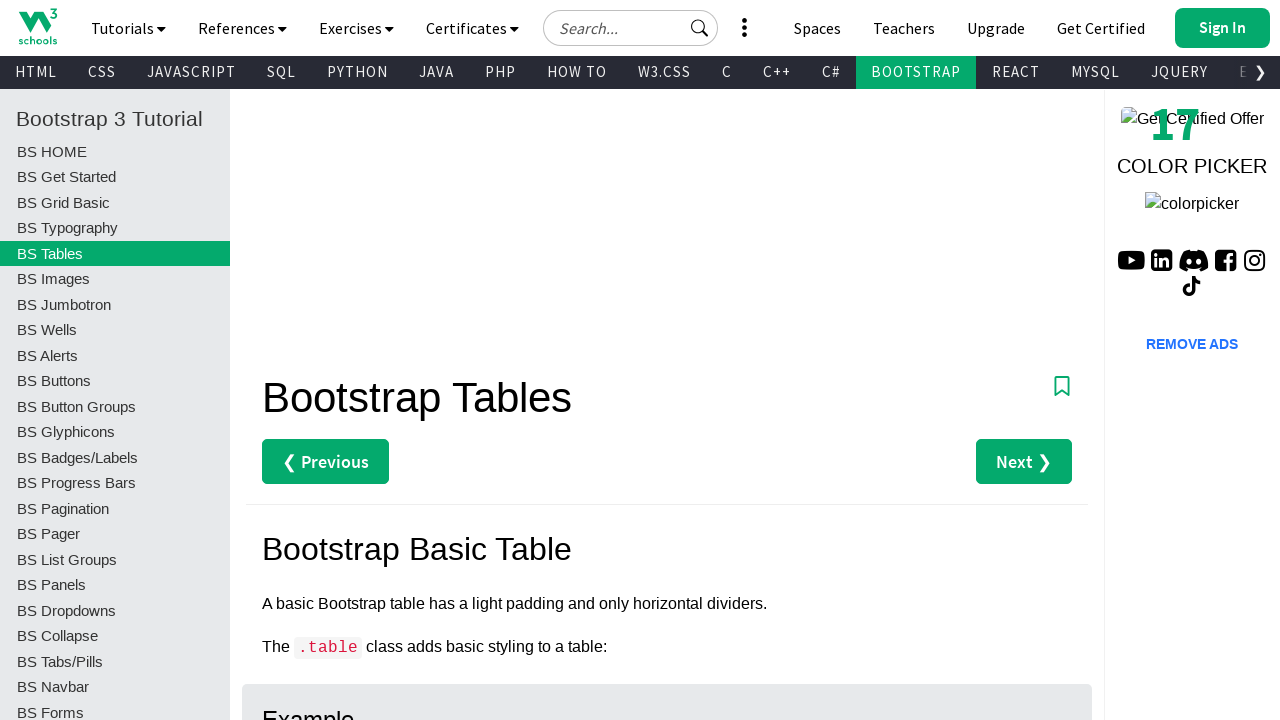

Located the first Bootstrap table element
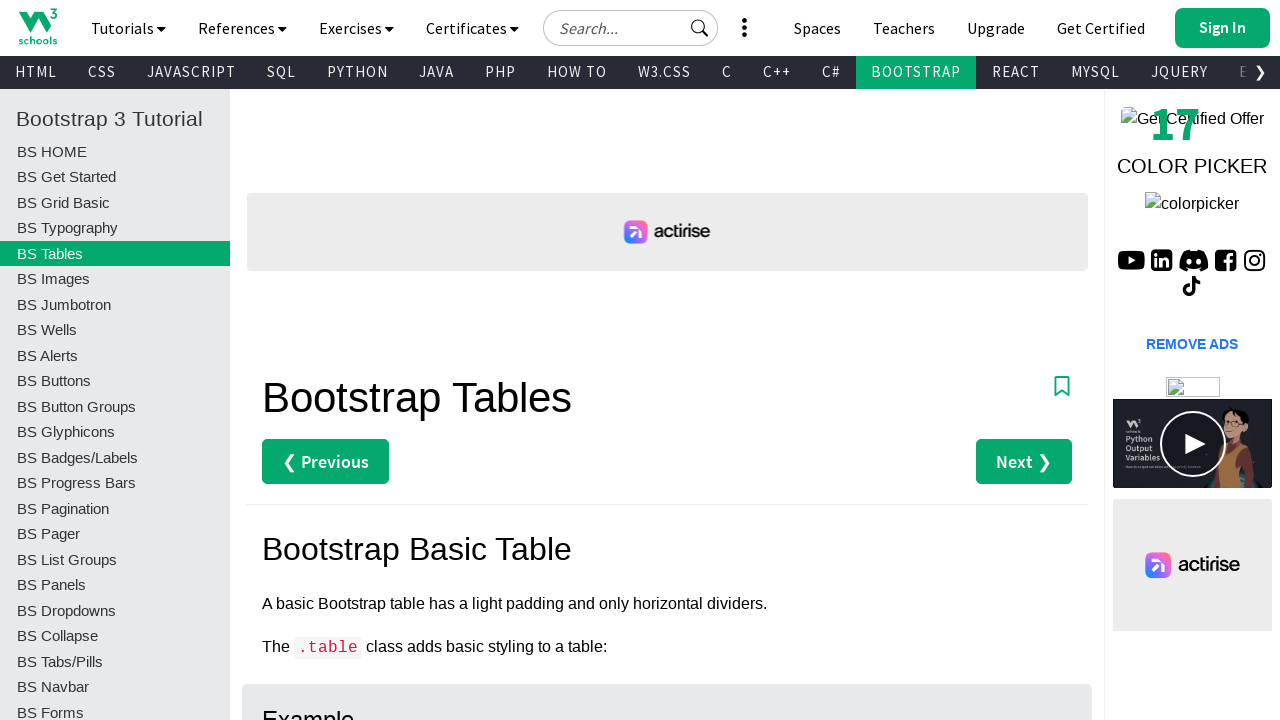

Located all table rows
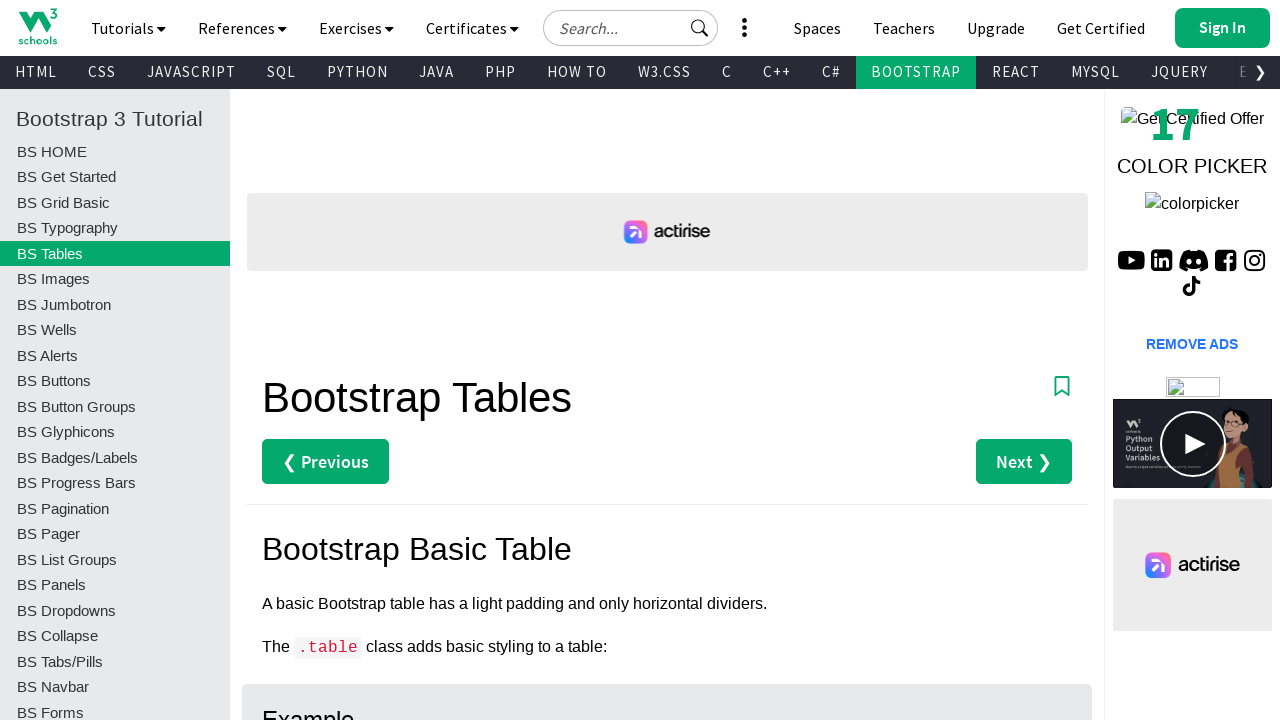

Verified table contains at least one row with data
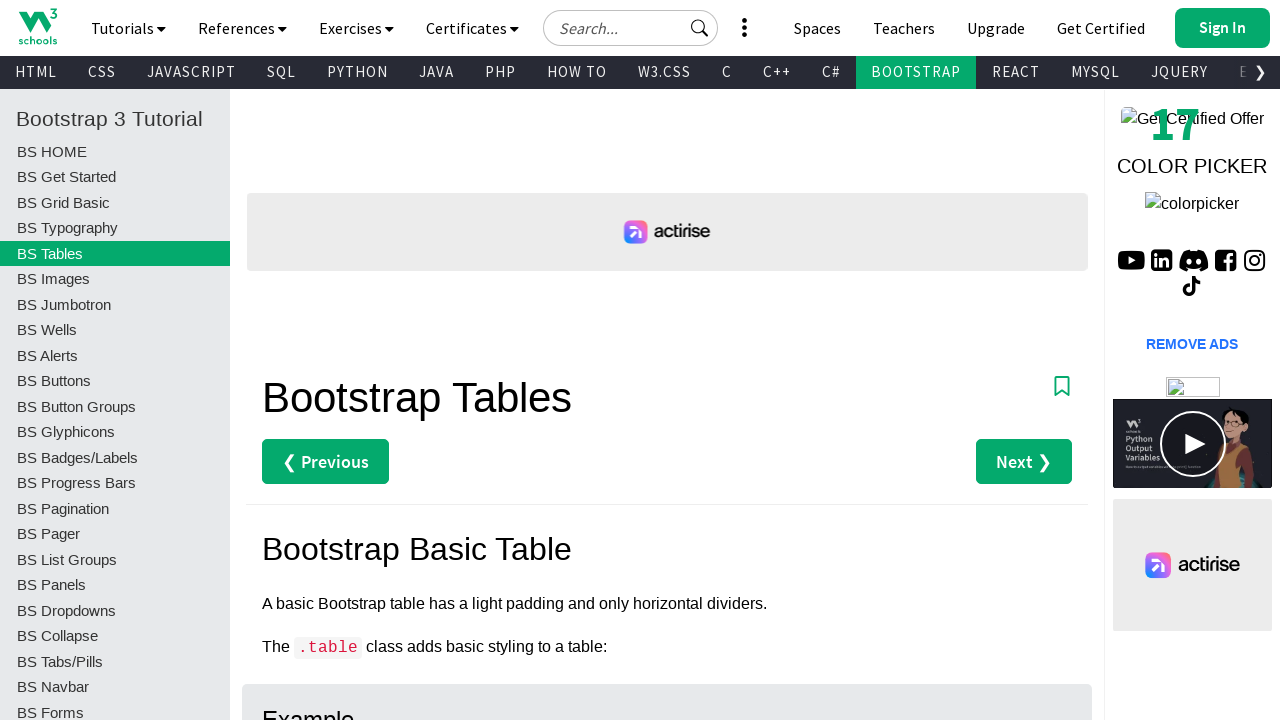

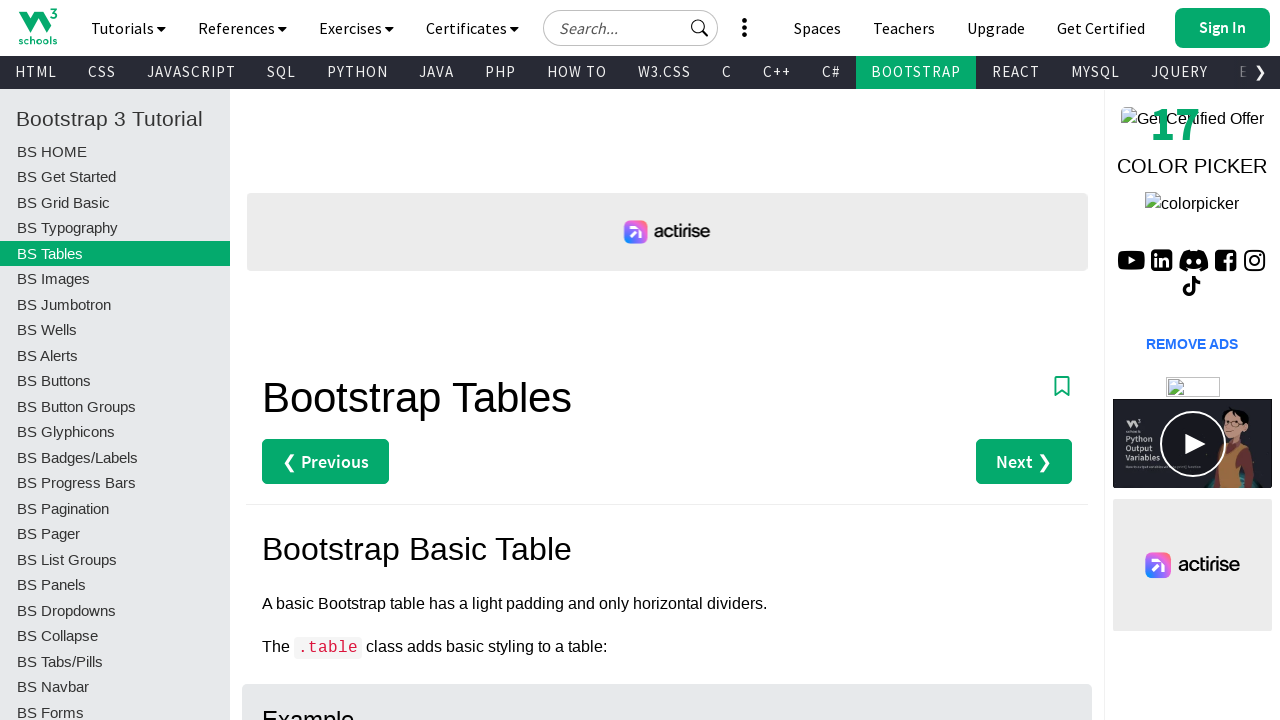